Clicks three buttons on the Challenging DOM page to test button interaction functionality

Starting URL: https://the-internet.herokuapp.com/challenging_dom

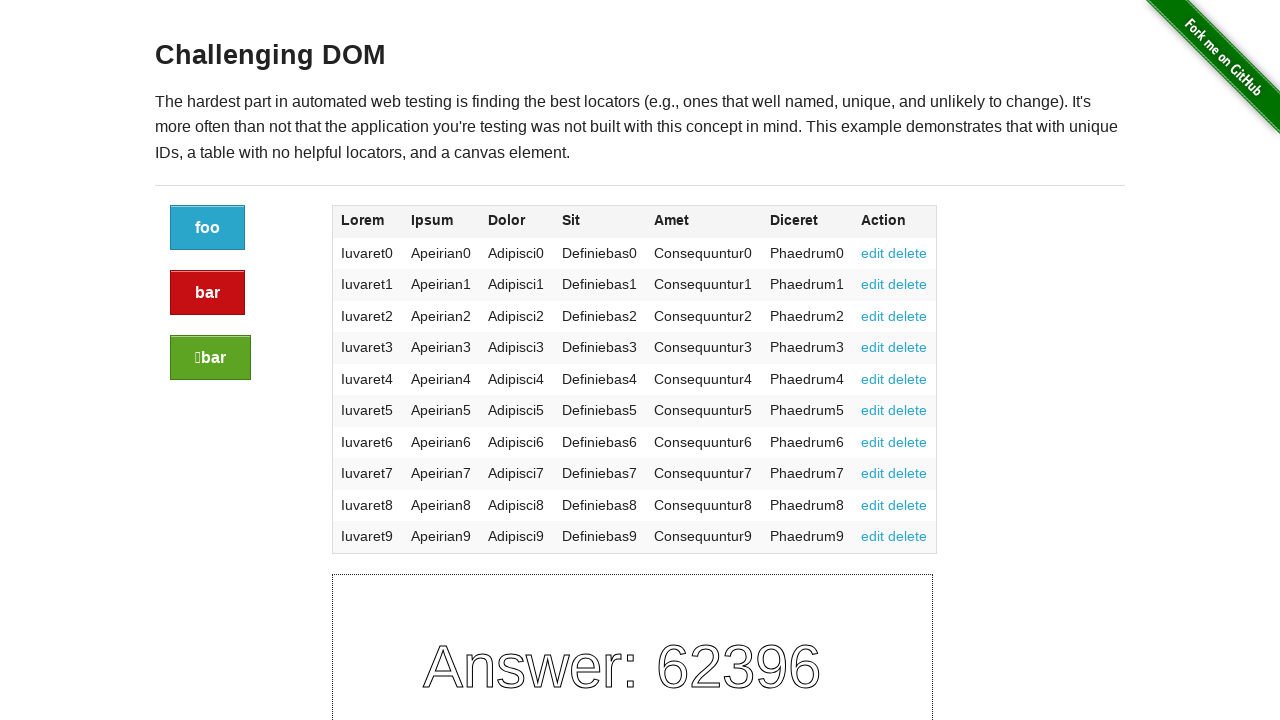

Clicked the first button on the Challenging DOM page at (208, 228) on xpath=/html/body/div[2]/div/div/div/div/div[1]/a[1]
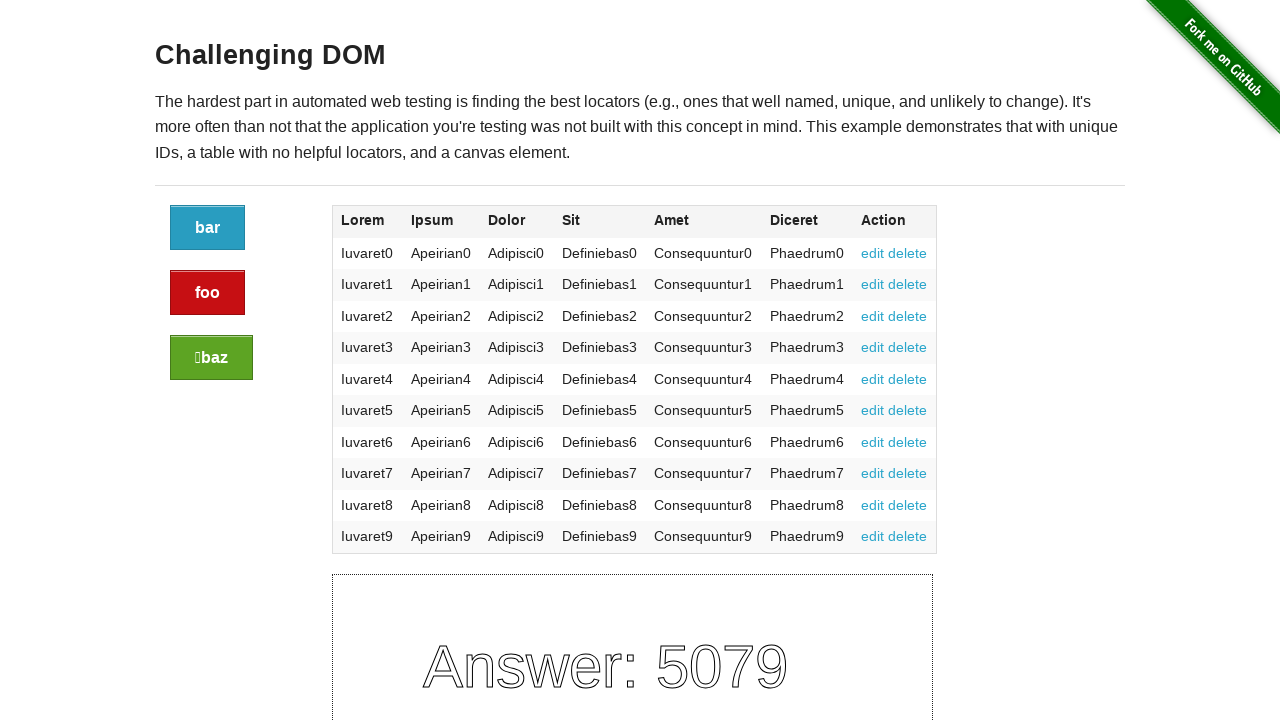

Clicked the second button on the Challenging DOM page at (208, 293) on xpath=/html/body/div[2]/div/div/div/div/div[1]/a[2]
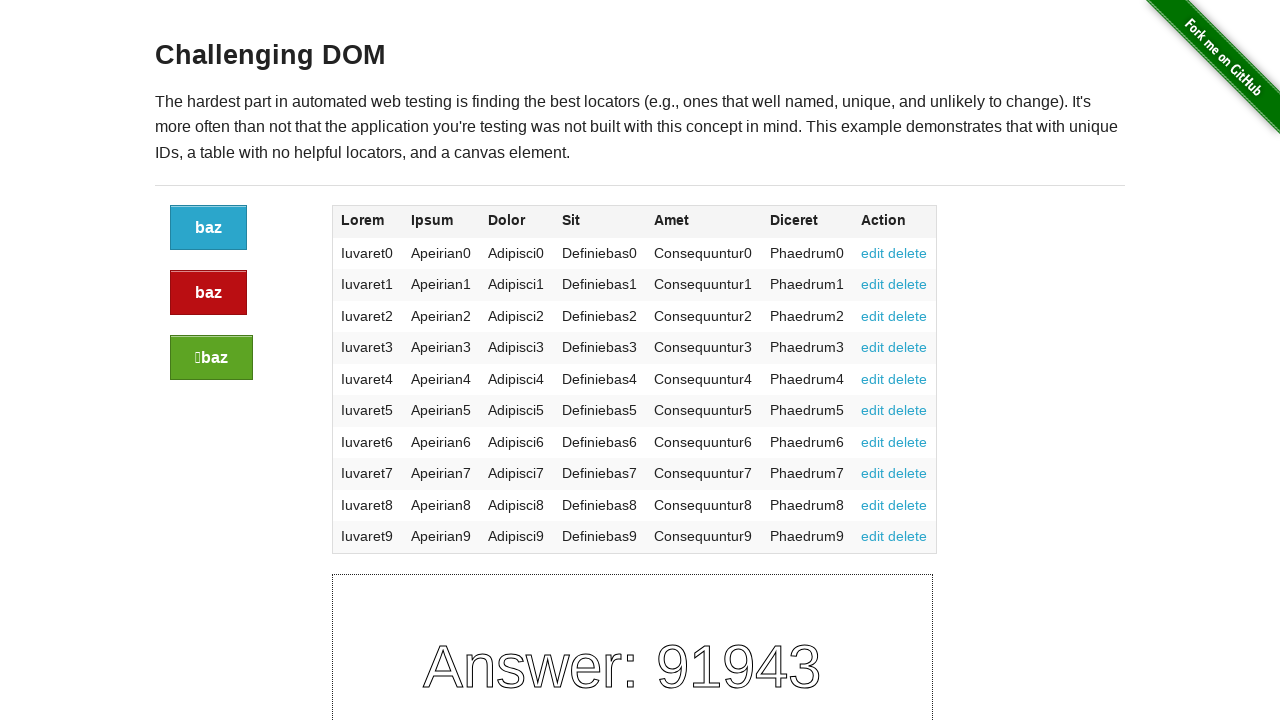

Clicked the third button on the Challenging DOM page at (212, 358) on xpath=/html/body/div[2]/div/div/div/div/div[1]/a[3]
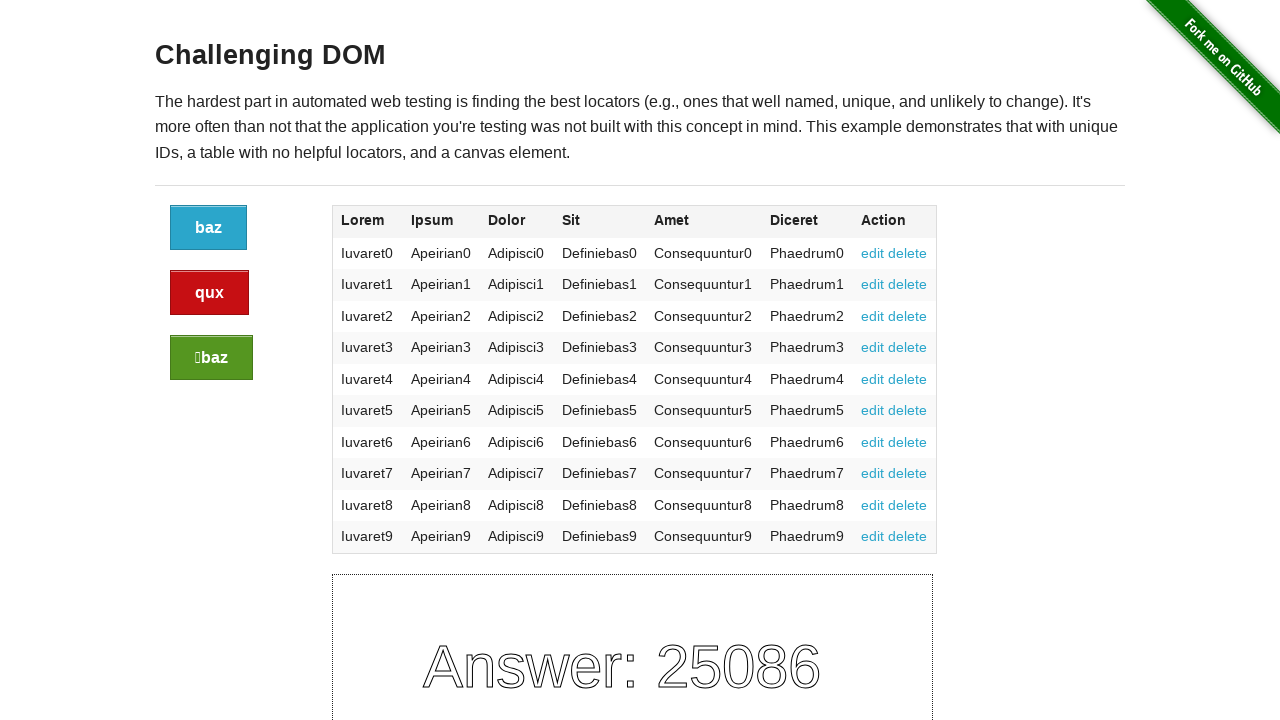

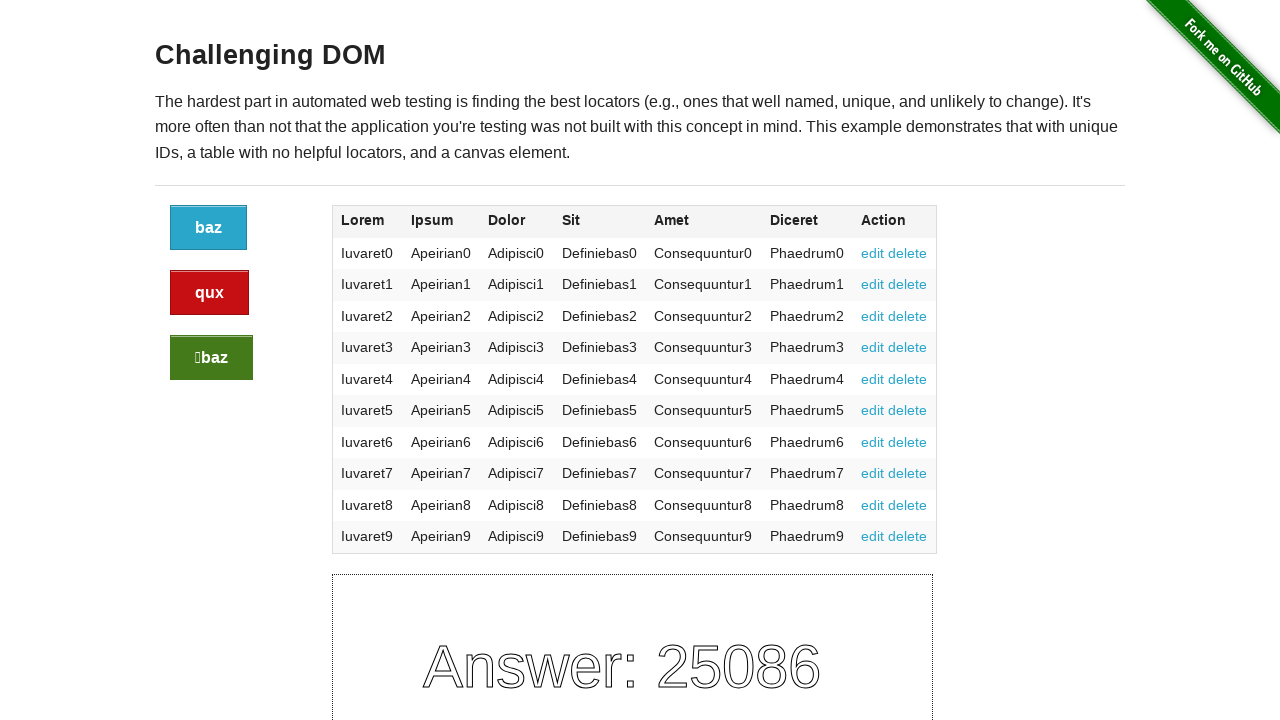